Tests the Medium social link by clicking it and verifying navigation to medium.com

Starting URL: https://openweathermap.org/

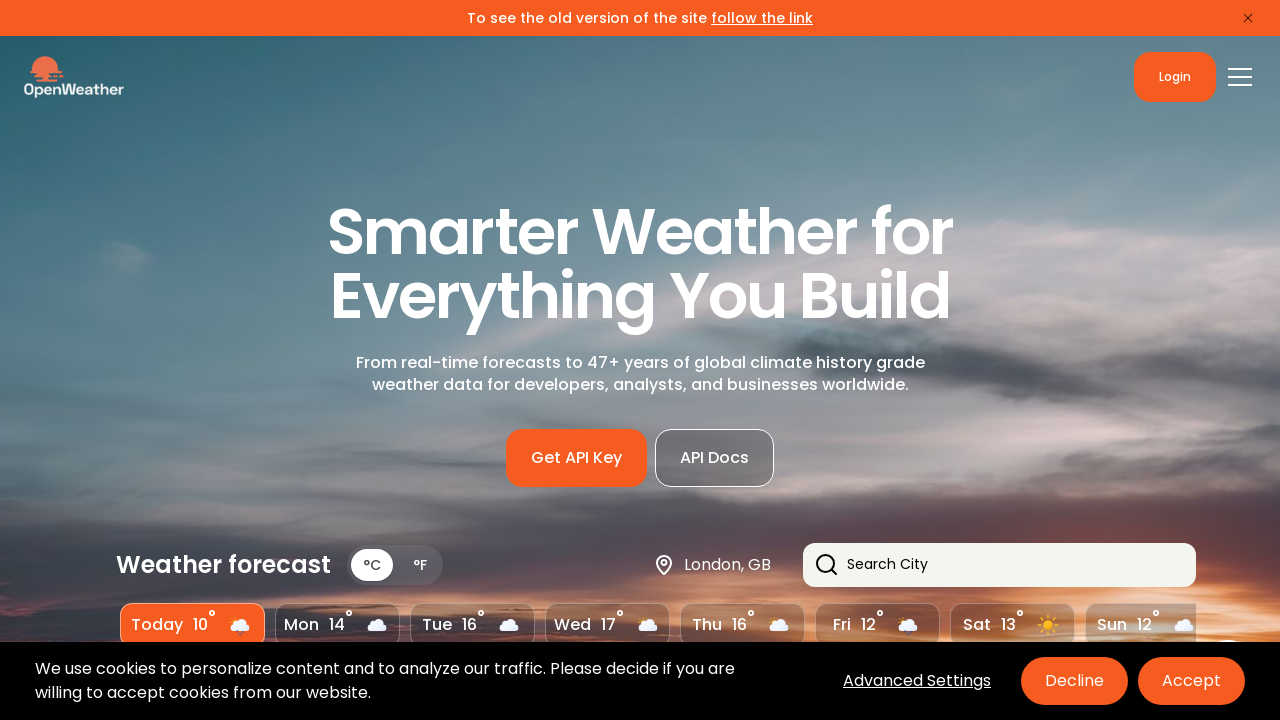

Waited for page loader to disappear
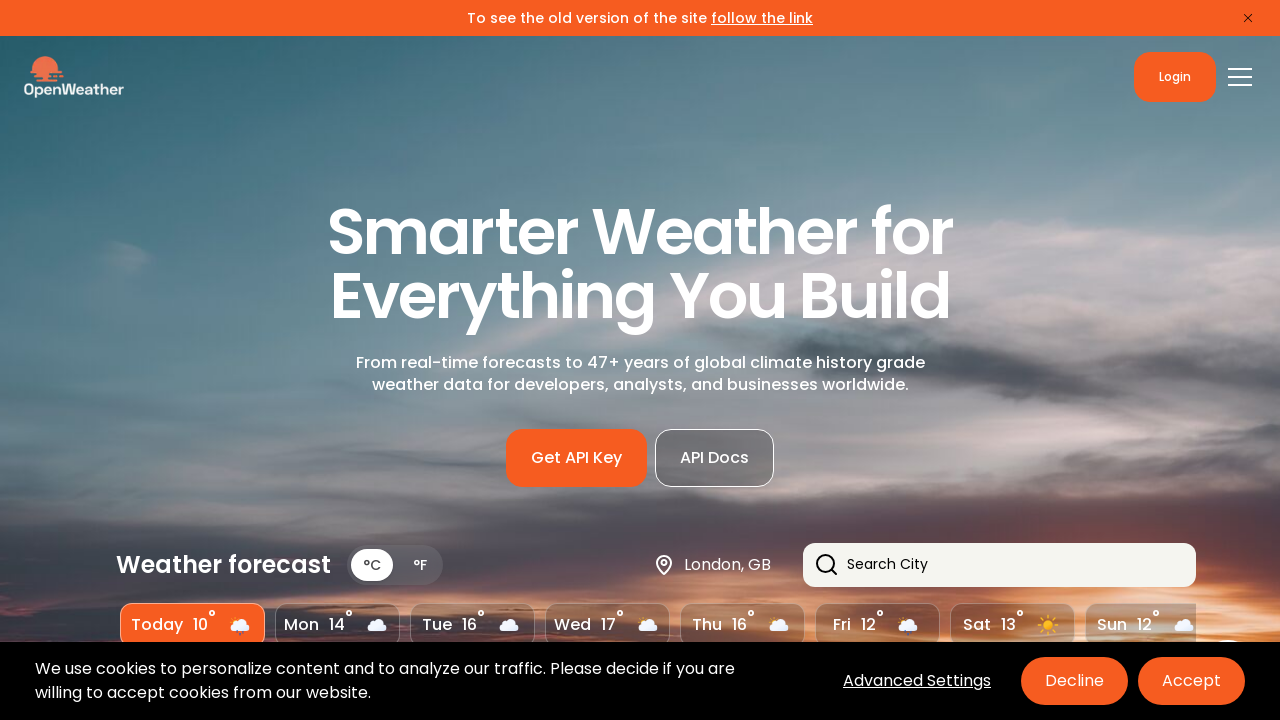

Located Medium social link element
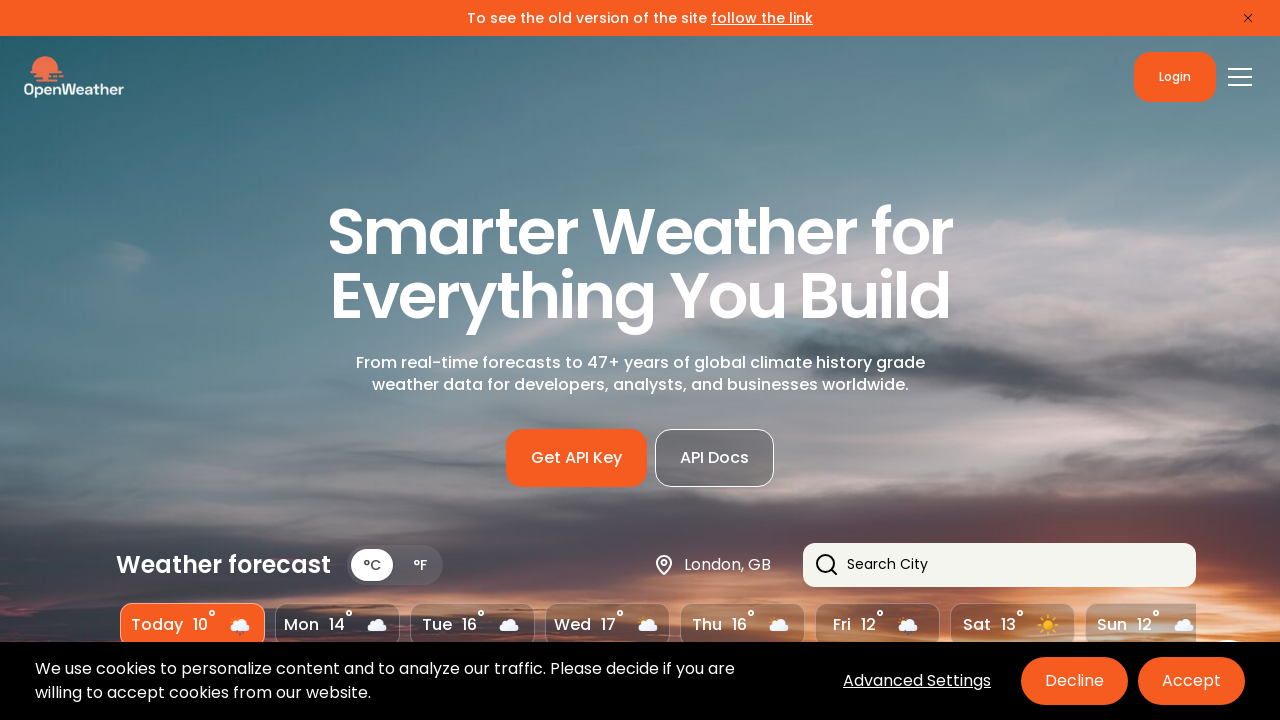

Scrolled Medium link into view
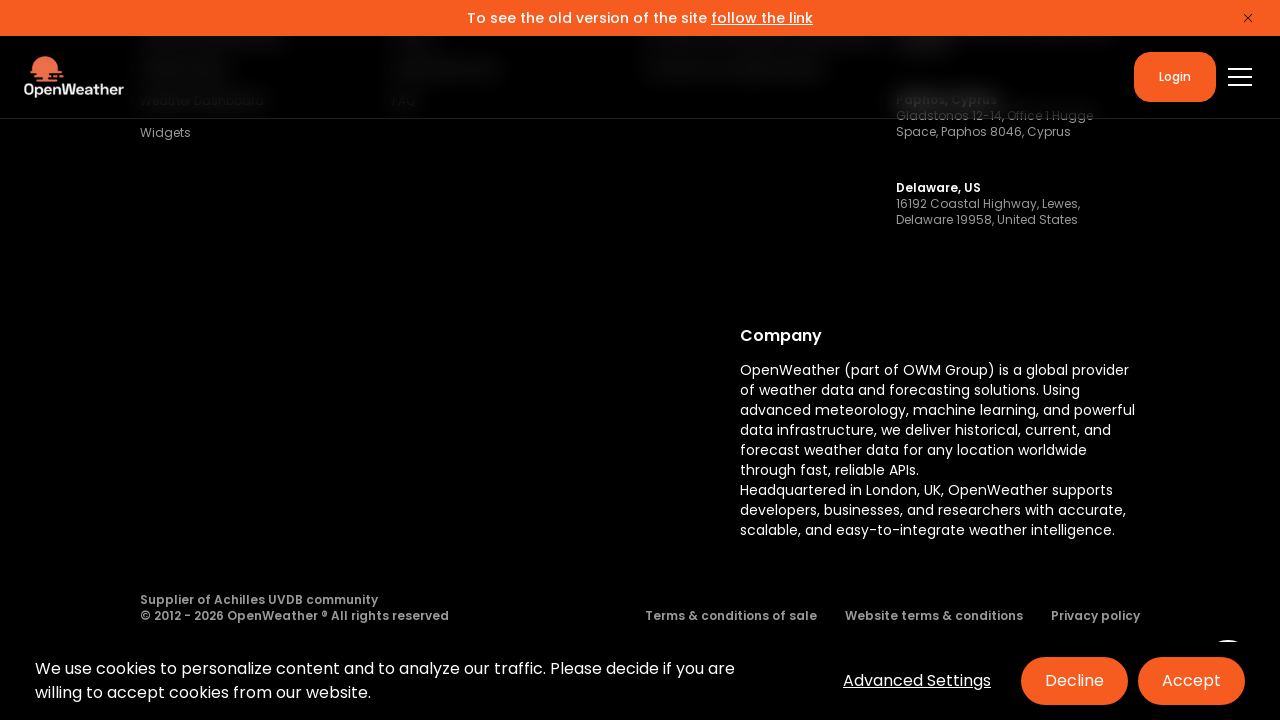

Clicked Medium social link at (378, 362) on a[href="https://medium.com/@openweathermap"]
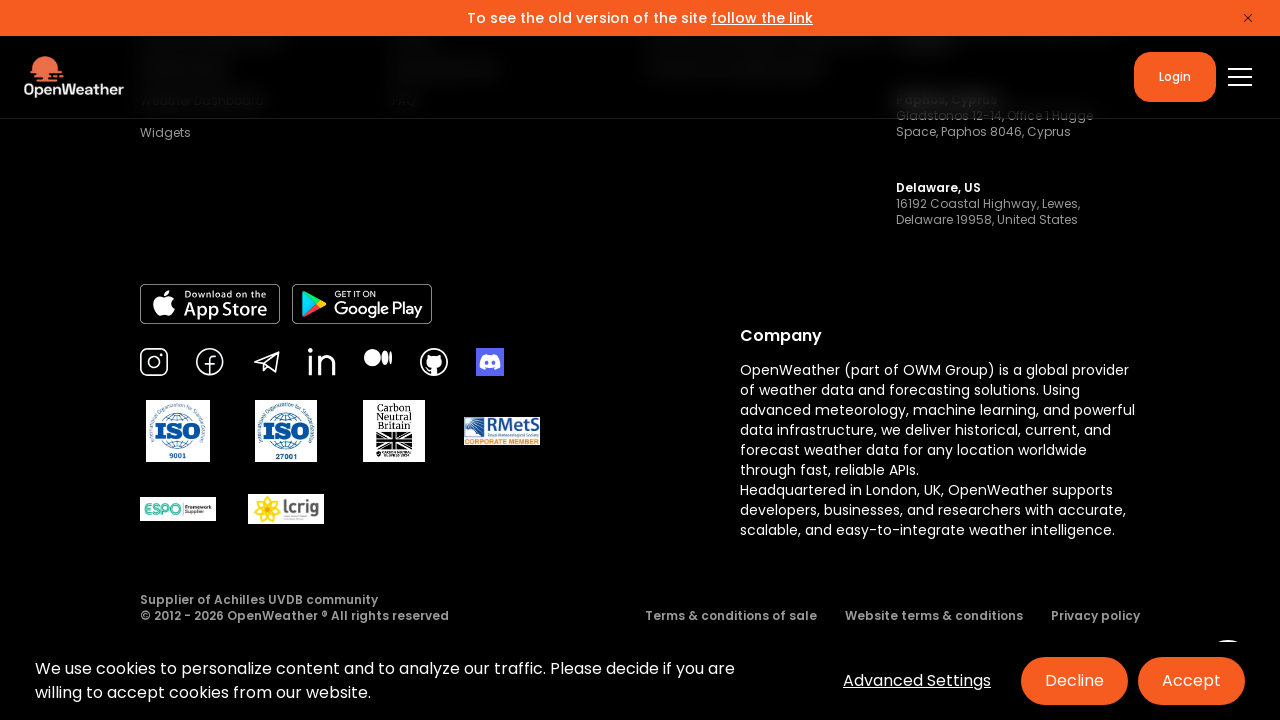

New Medium.com tab opened
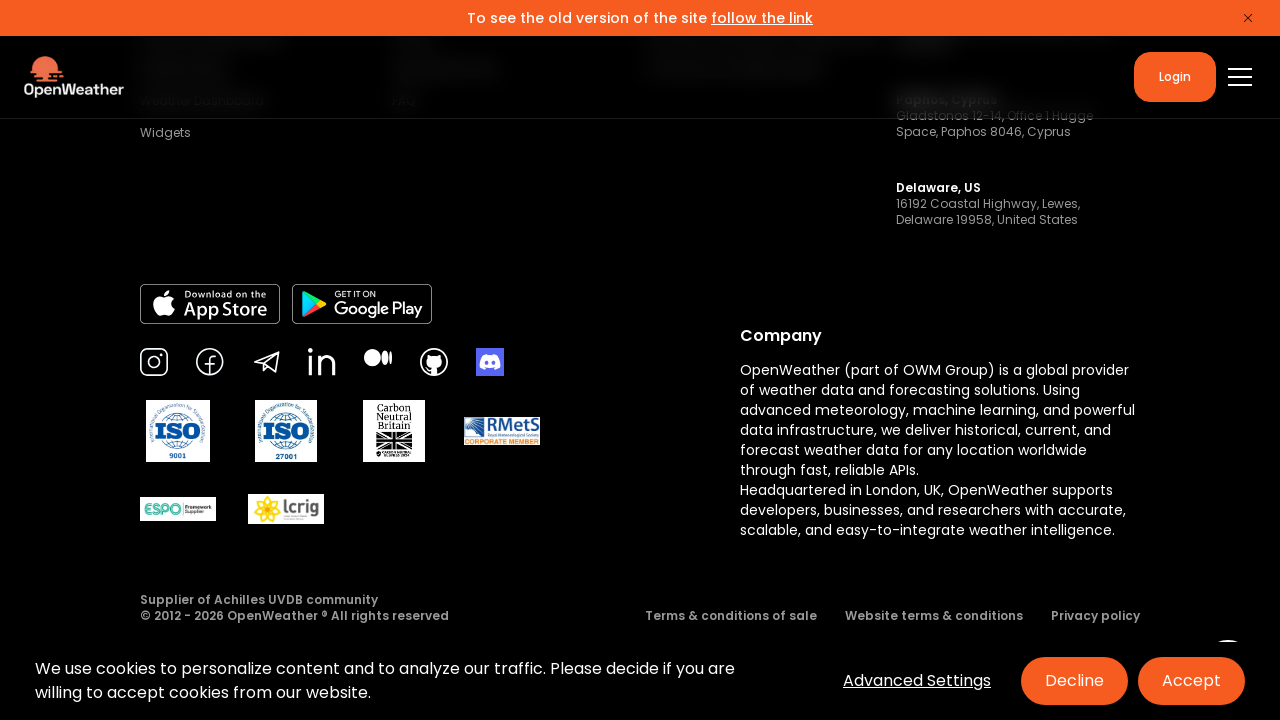

Medium.com page loaded completely
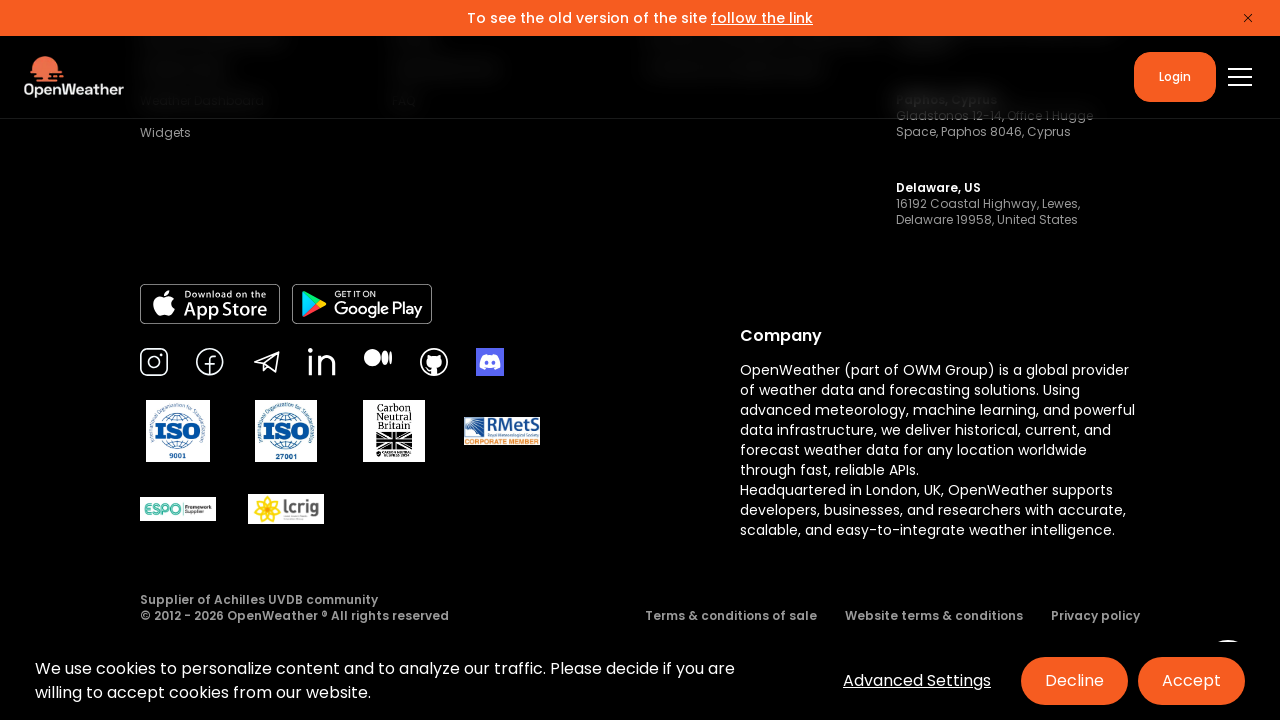

Verified navigation to medium.com - URL contains 'medium.com'
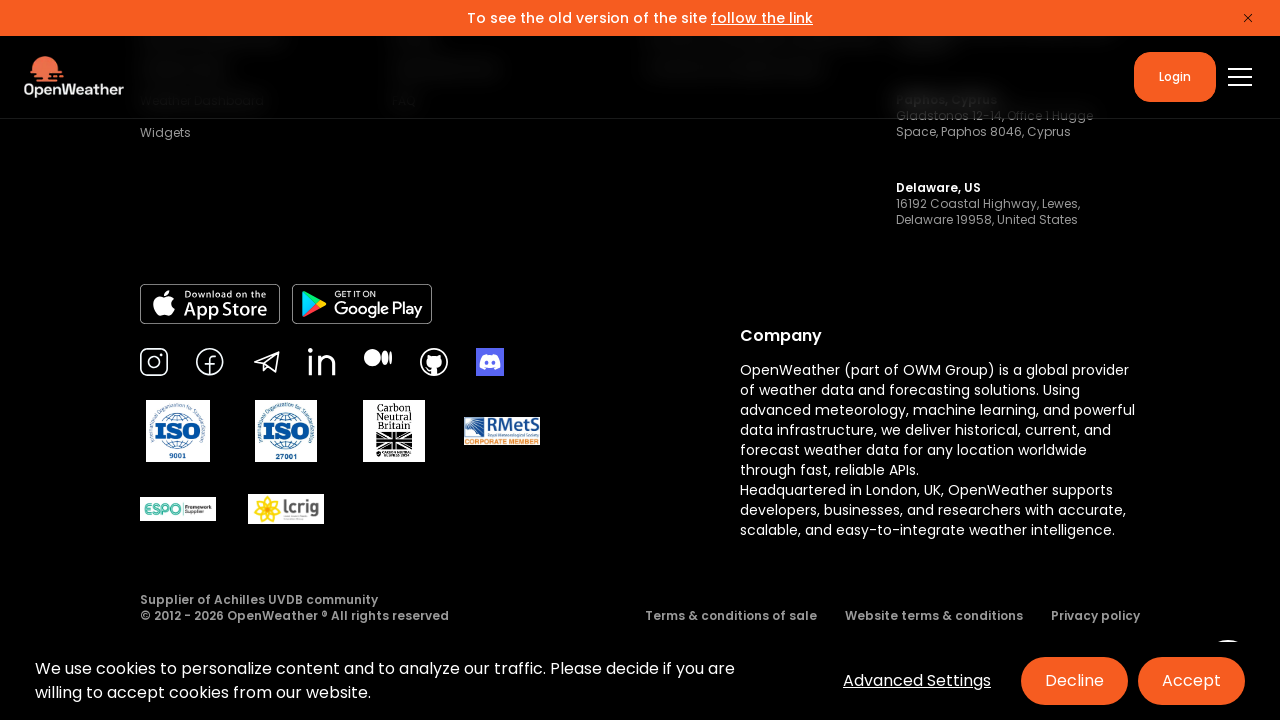

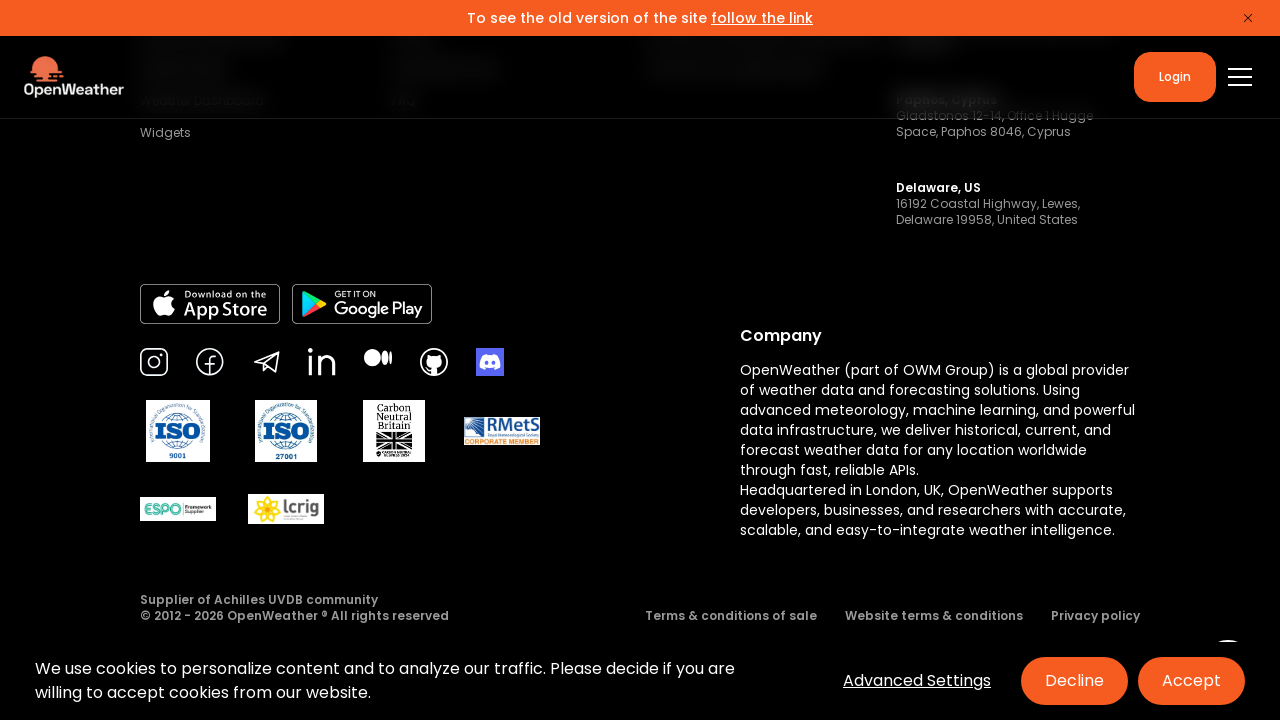